Tests clicking the Login link and verifying the login form modal is displayed

Starting URL: https://www.demoblaze.com/

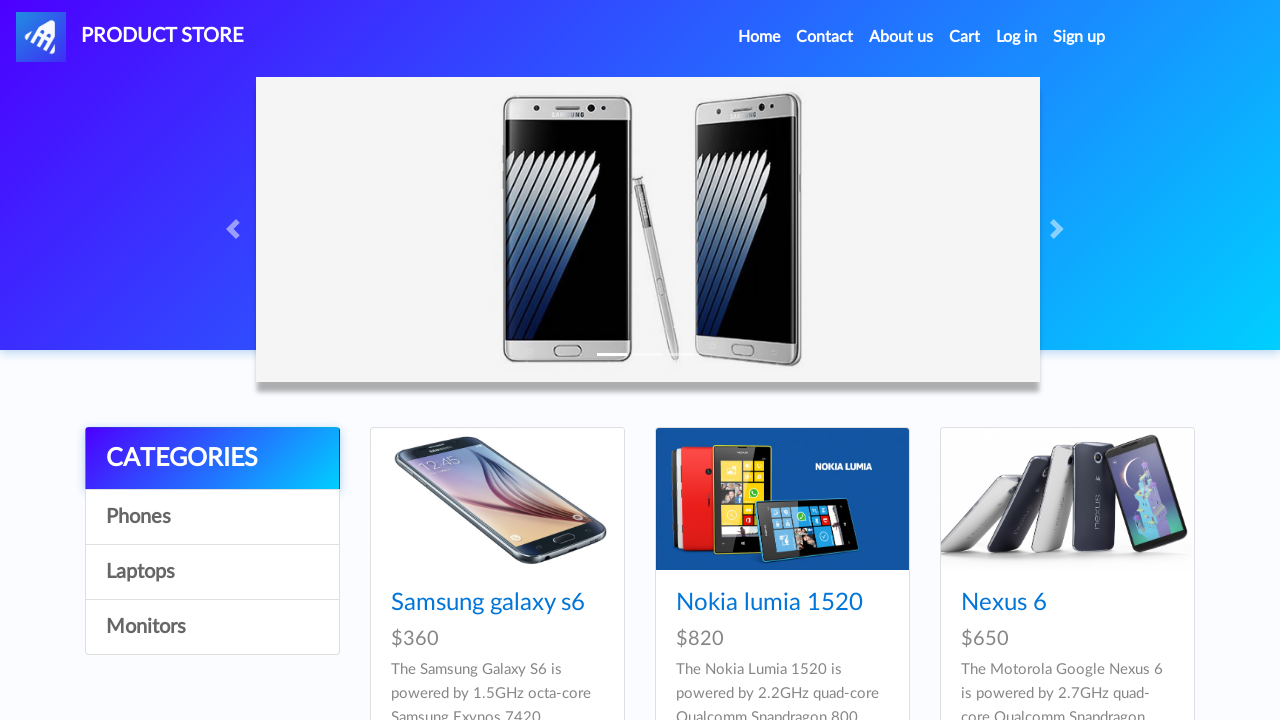

Clicked the Login link at (1017, 37) on xpath=//a[@id='login2']
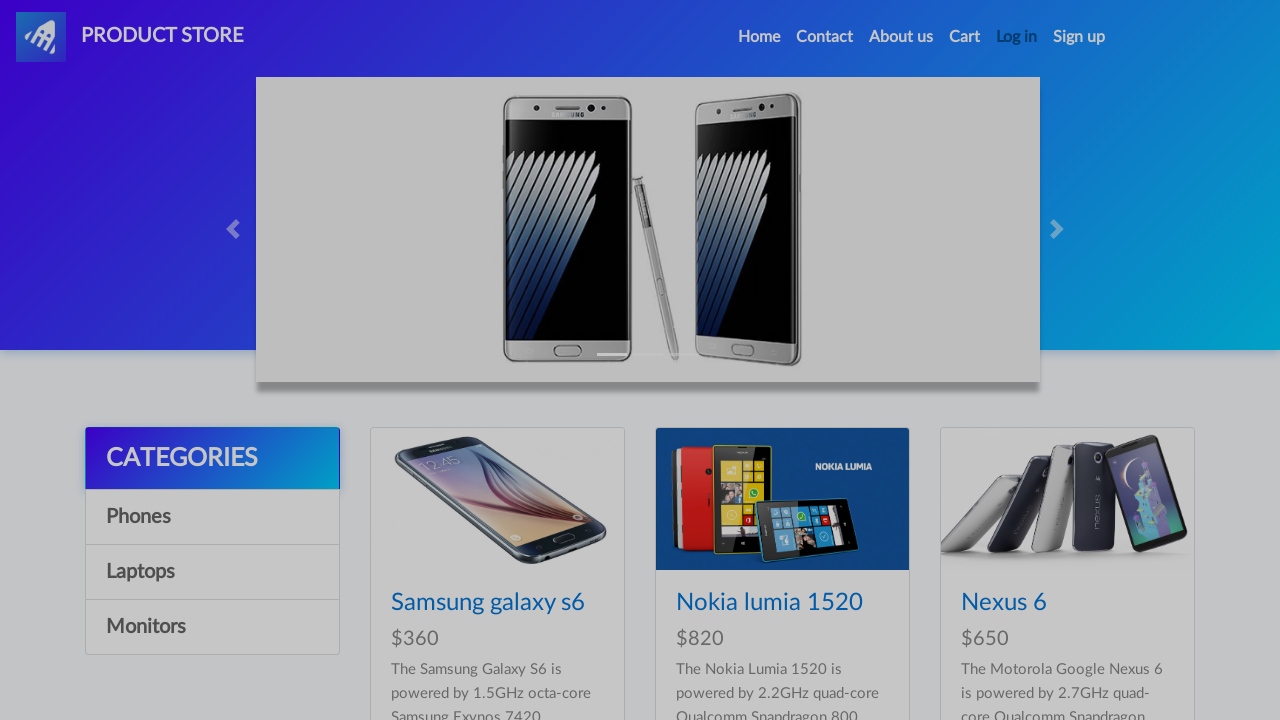

Login form modal is displayed
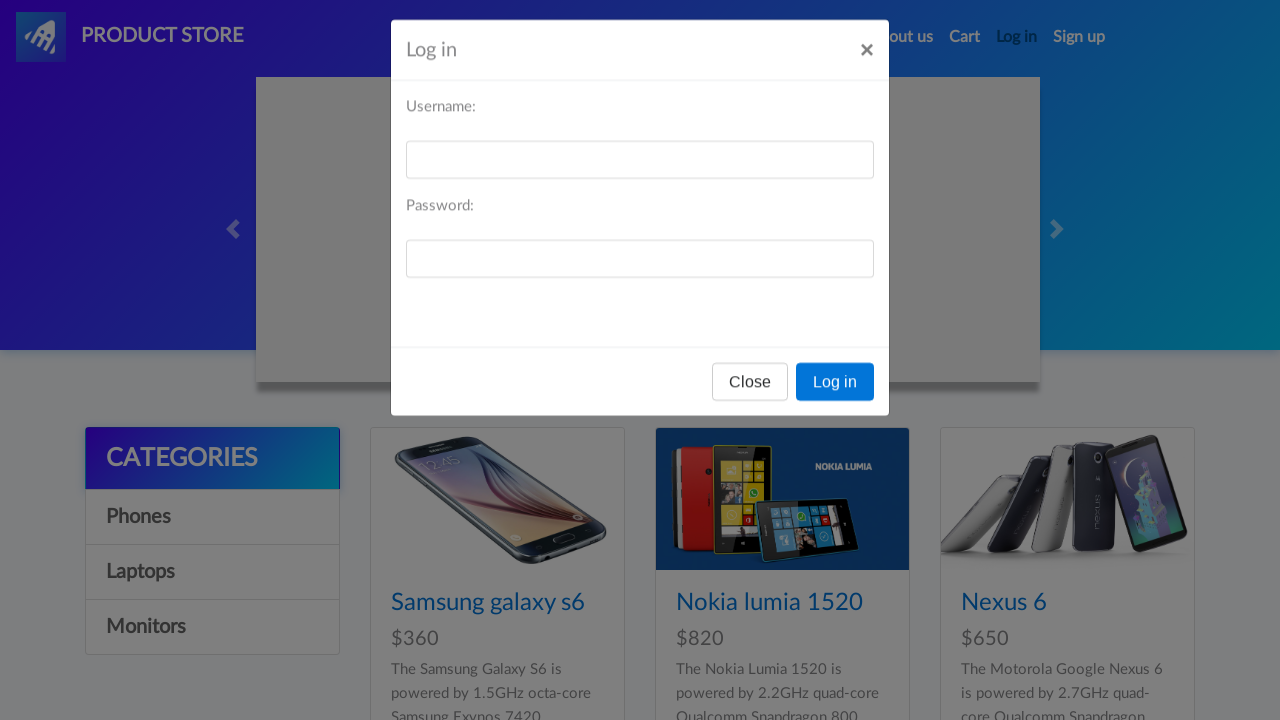

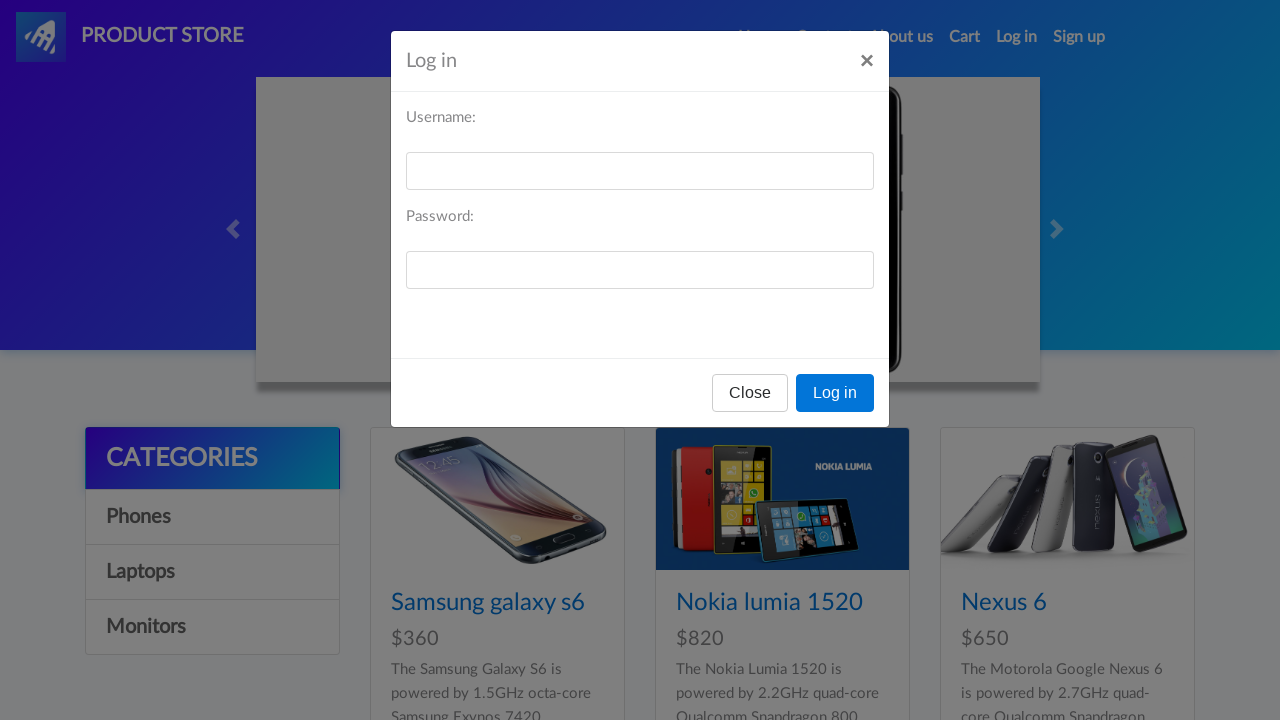